Navigates to the OTUS.ru main page and verifies it loads successfully

Starting URL: https://otus.ru

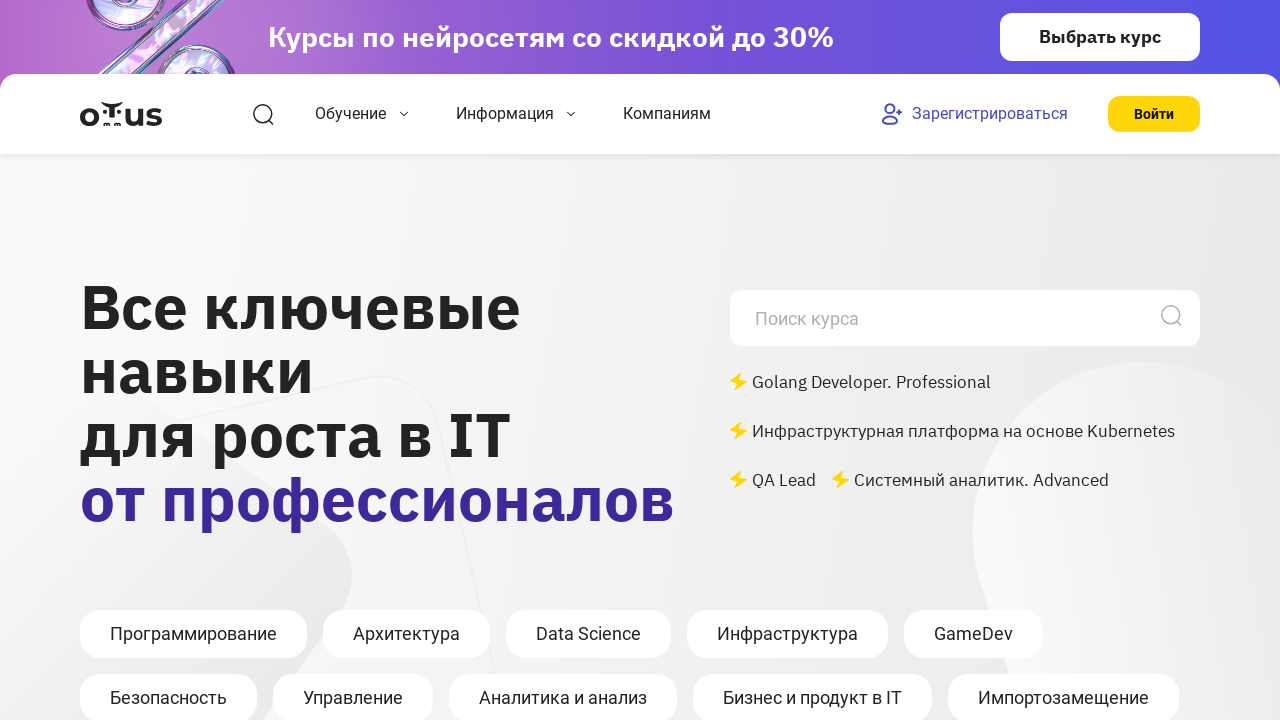

Waited for page DOM content to load
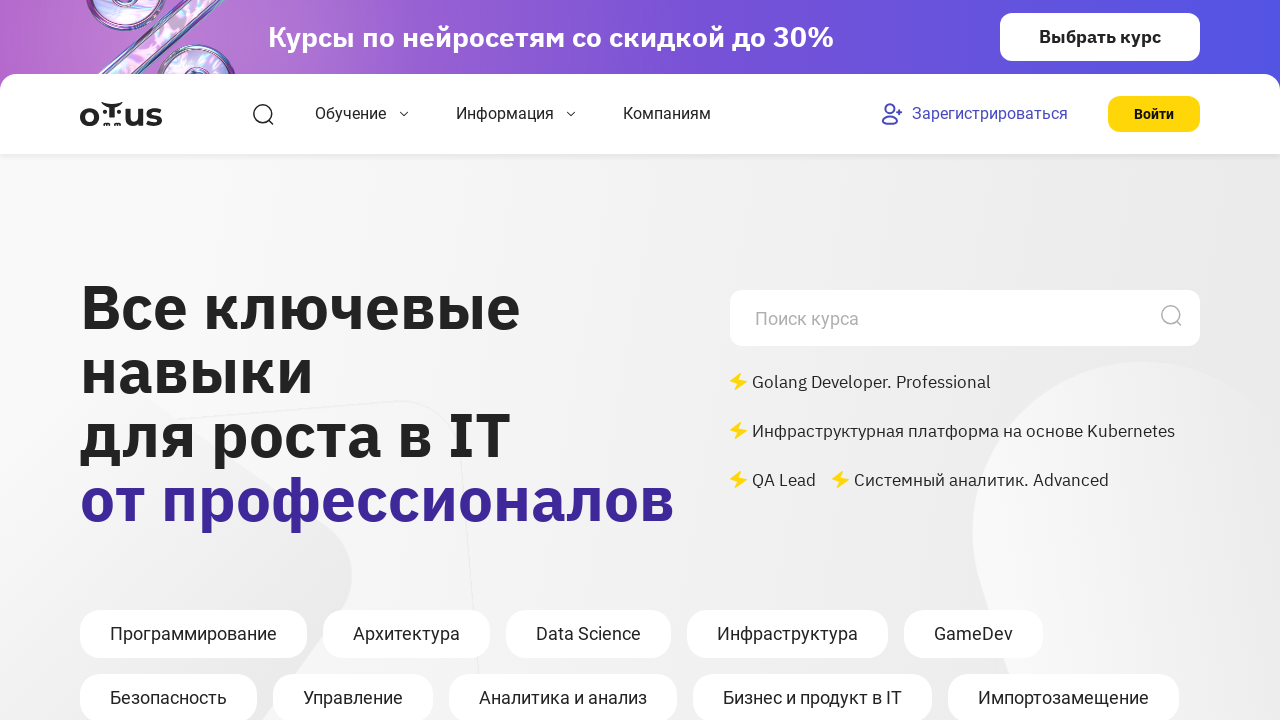

Verified body element is visible on OTUS.ru main page
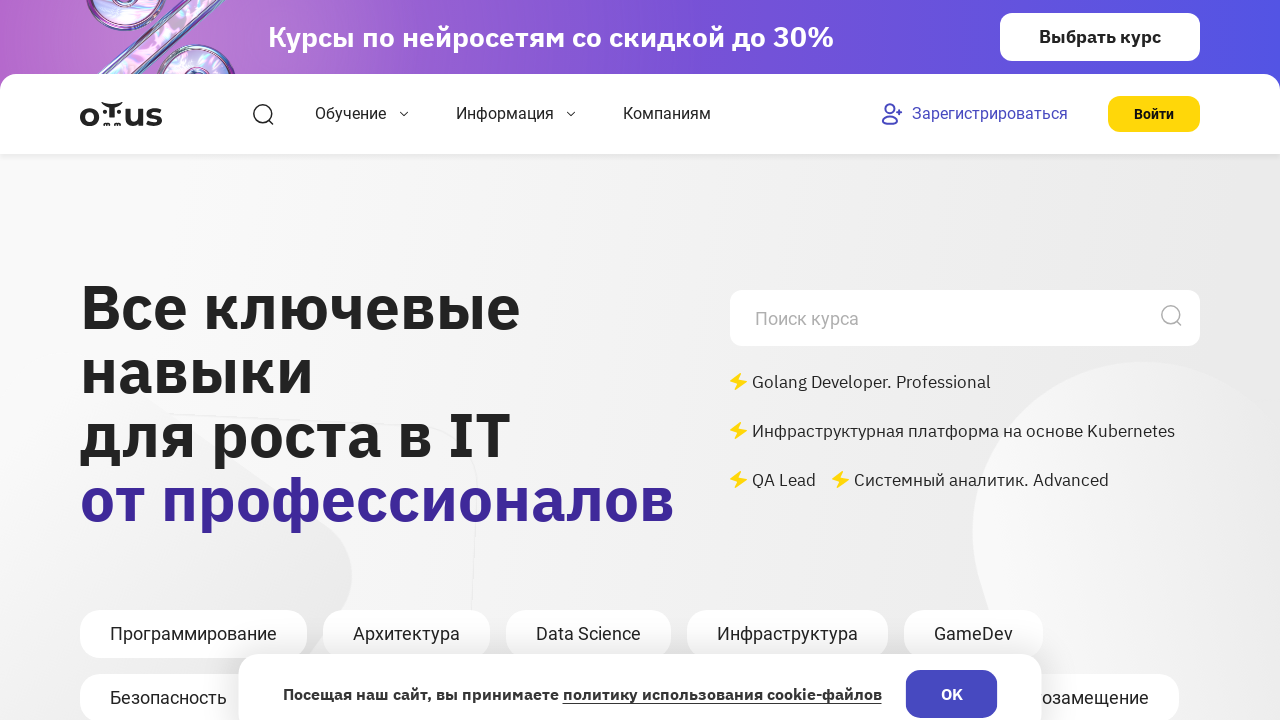

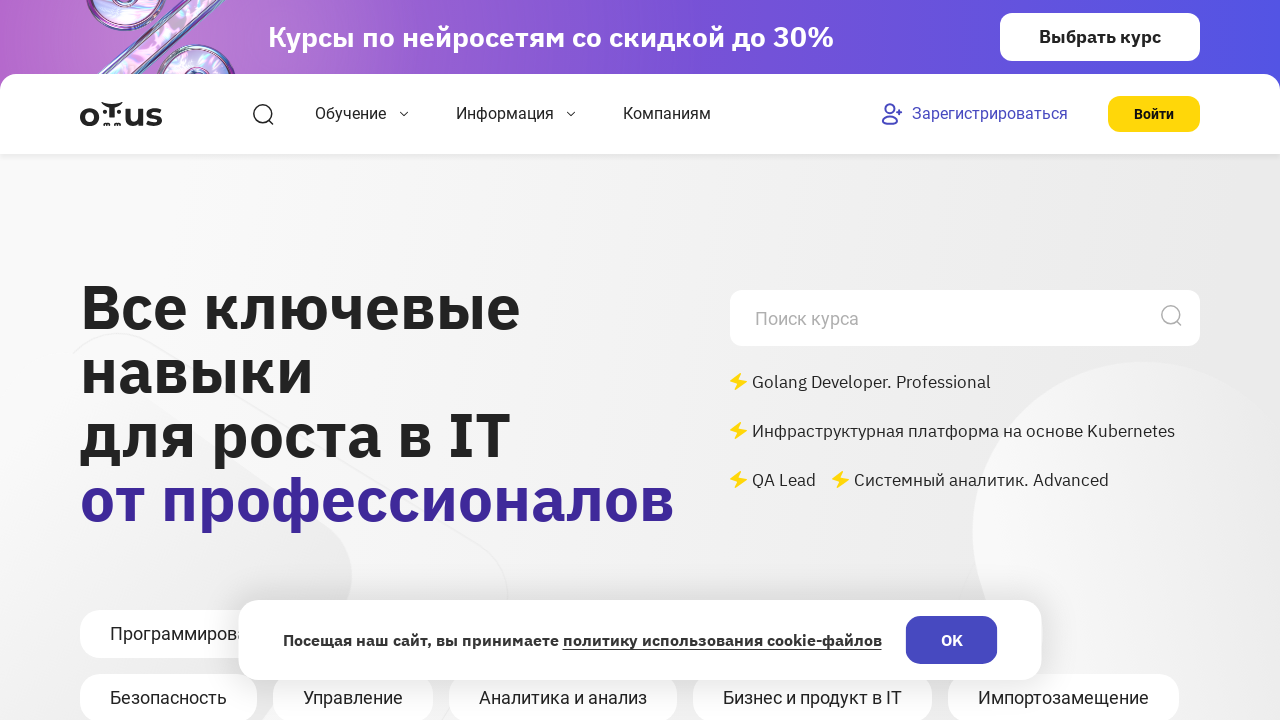